Tests the add/remove elements functionality by clicking the "Add Element" button twice to create two delete buttons, then clicking one delete button and verifying only one delete button remains.

Starting URL: http://the-internet.herokuapp.com/add_remove_elements/

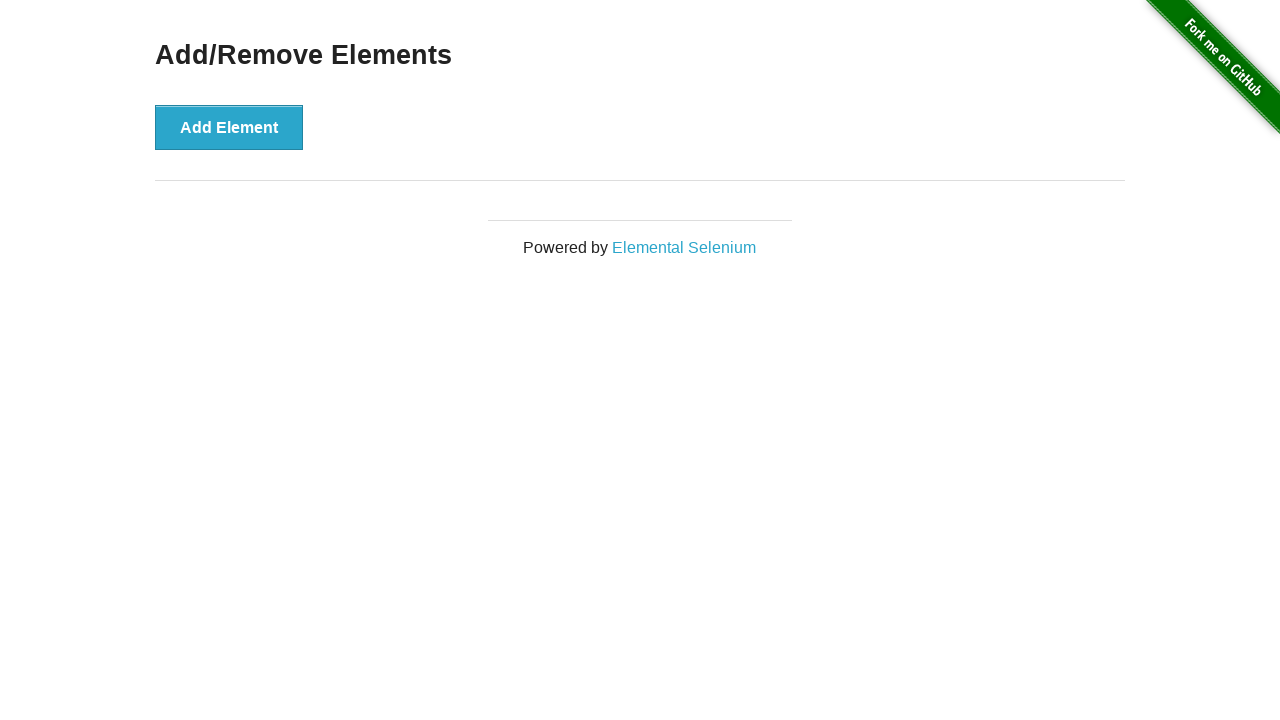

Clicked 'Add Element' button first time at (229, 127) on xpath=//button[text()='Add Element']
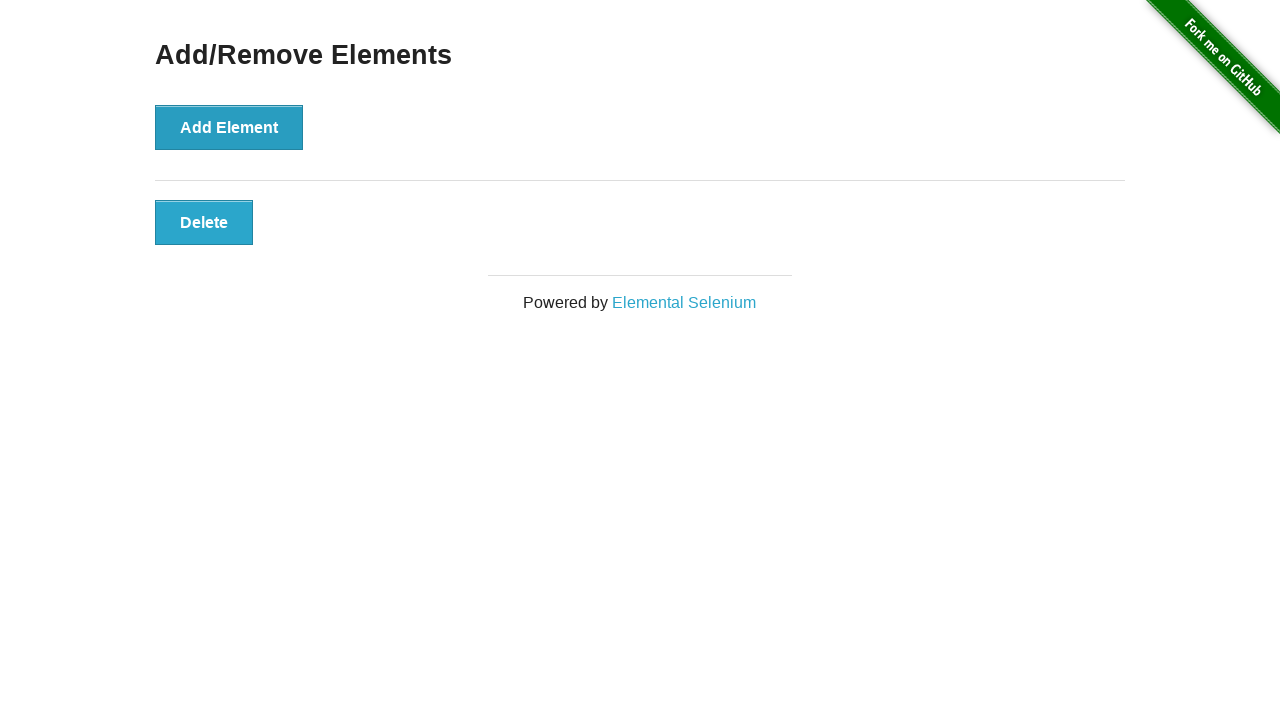

Clicked 'Add Element' button second time at (229, 127) on xpath=//button[text()='Add Element']
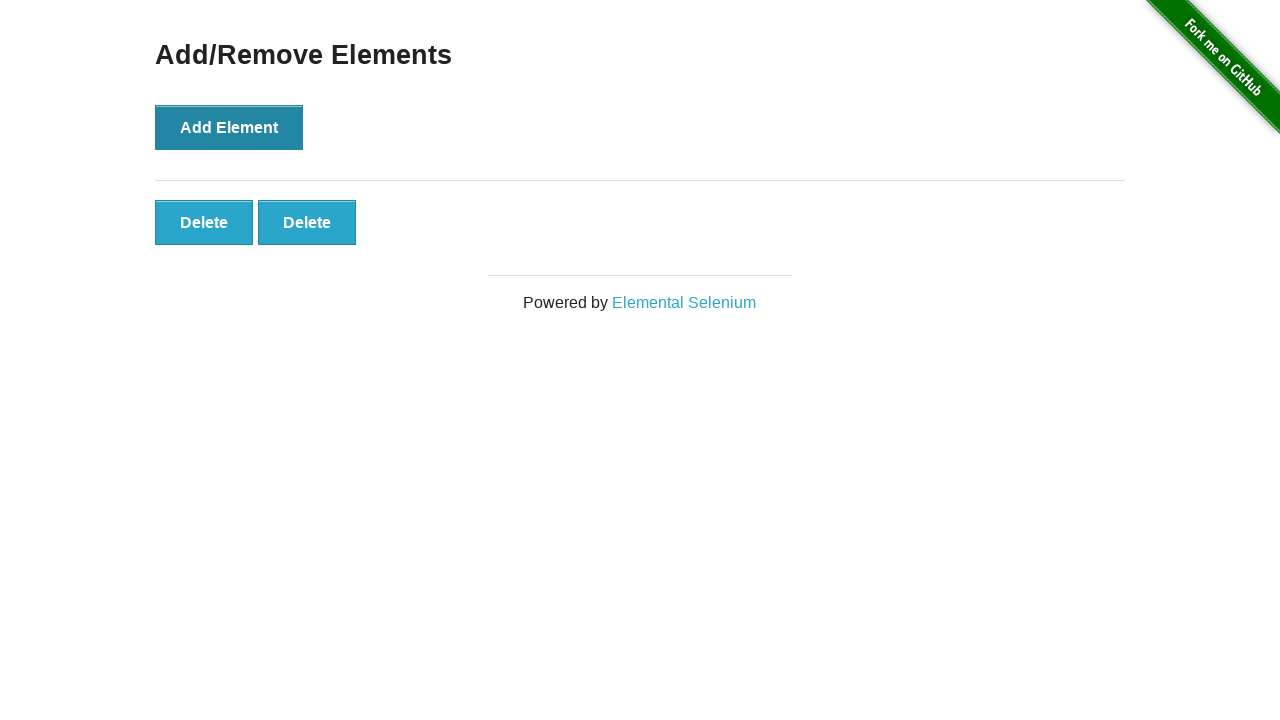

Clicked one of the 'Delete' buttons at (204, 222) on xpath=//button[text()='Delete']
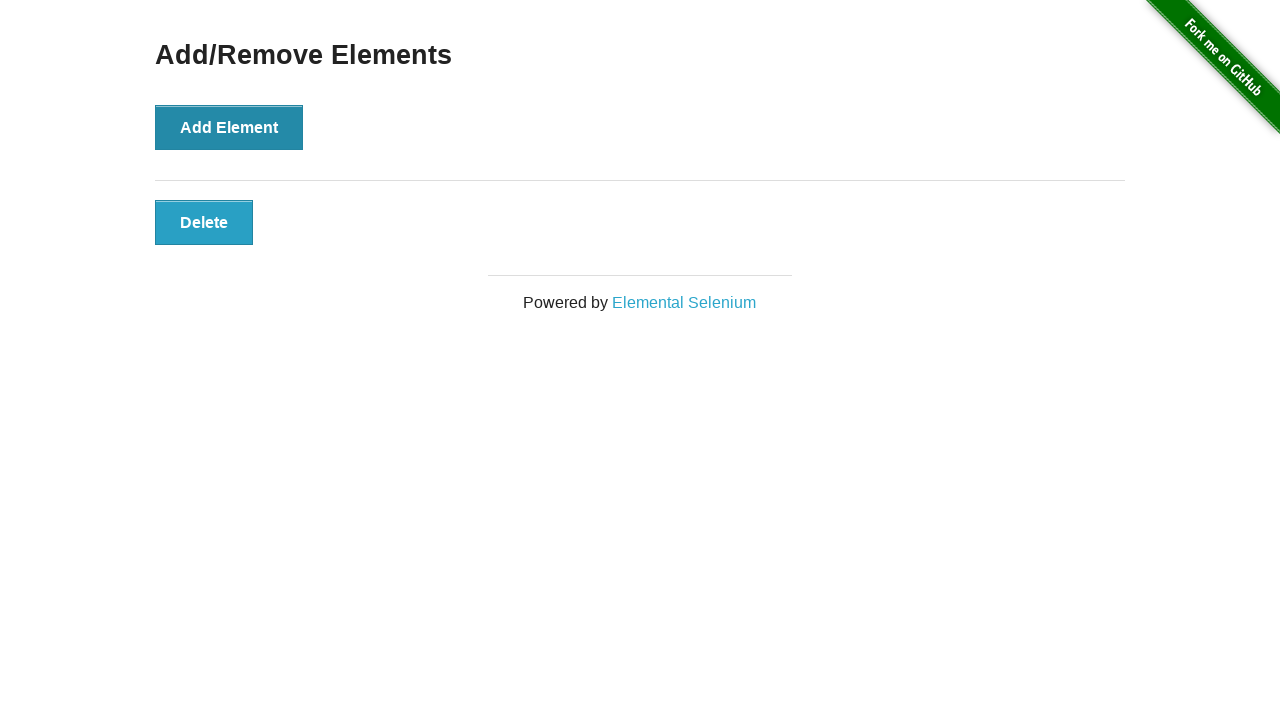

Located remaining Delete buttons
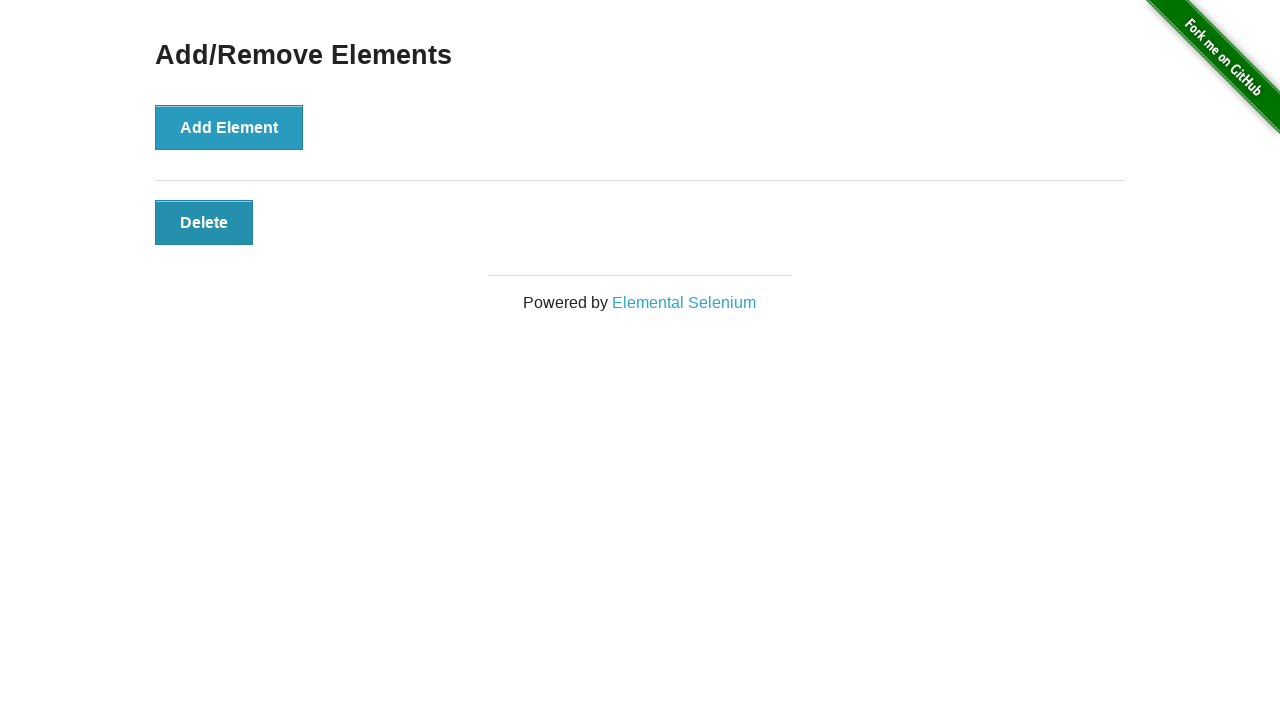

Verified exactly one Delete button remains
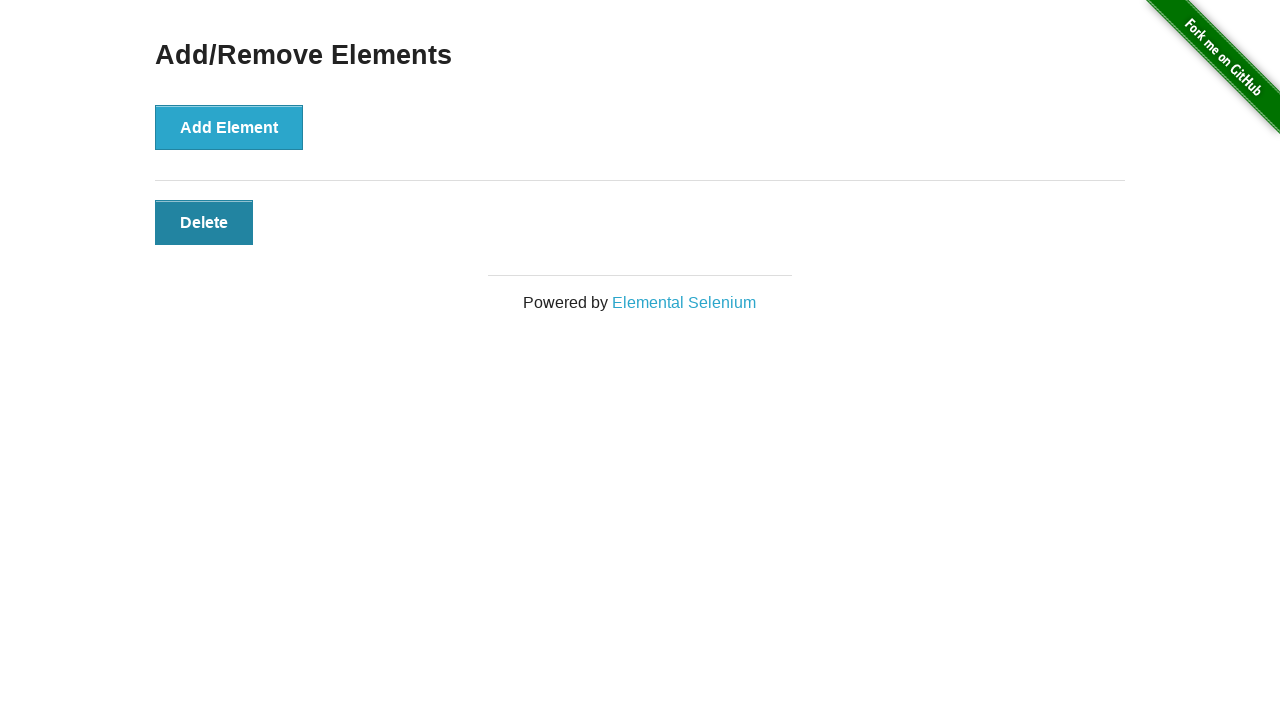

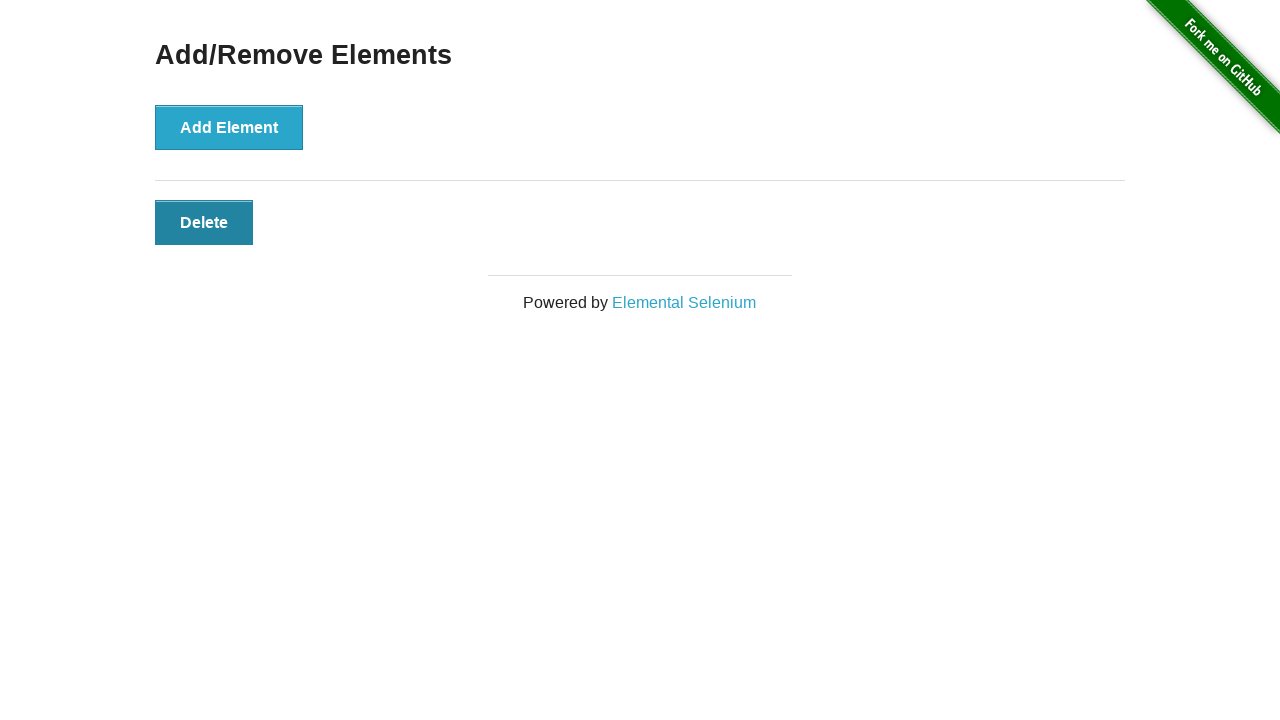